Opens the IN4NOVA website and verifies that the page title contains "IN4NOVA"

Starting URL: https://www.in4nova.com

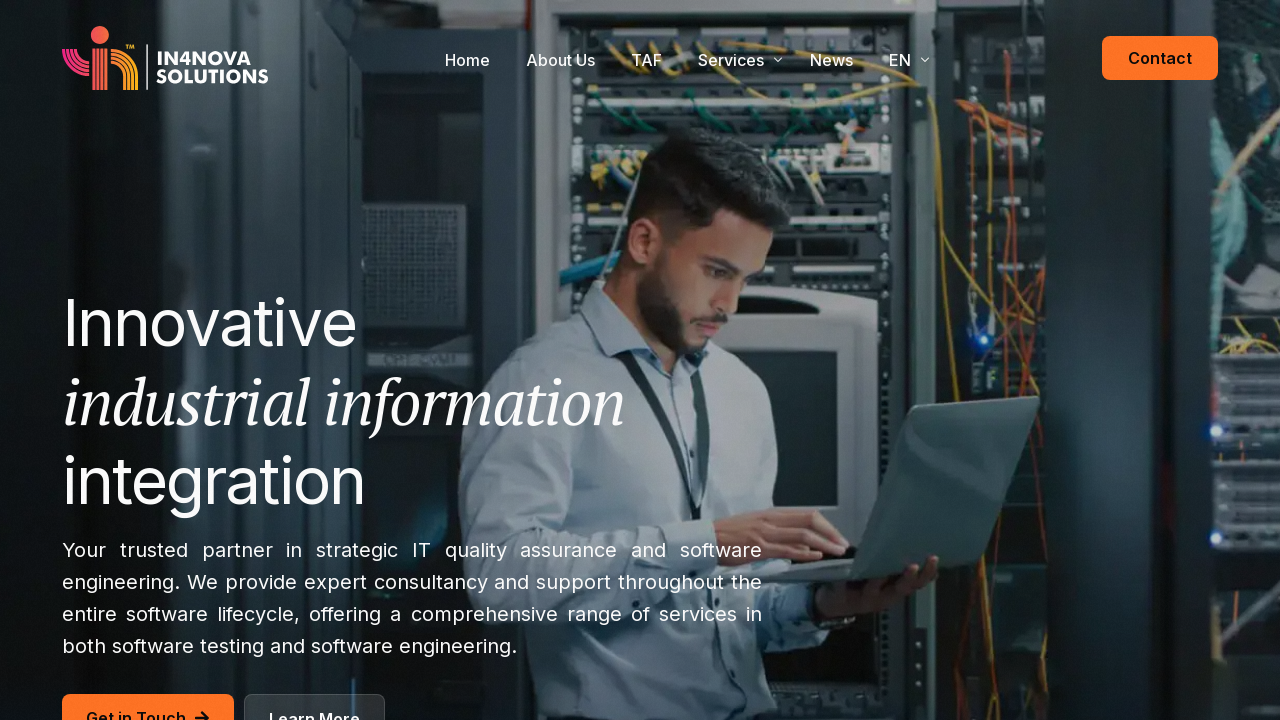

Navigated to https://www.in4nova.com
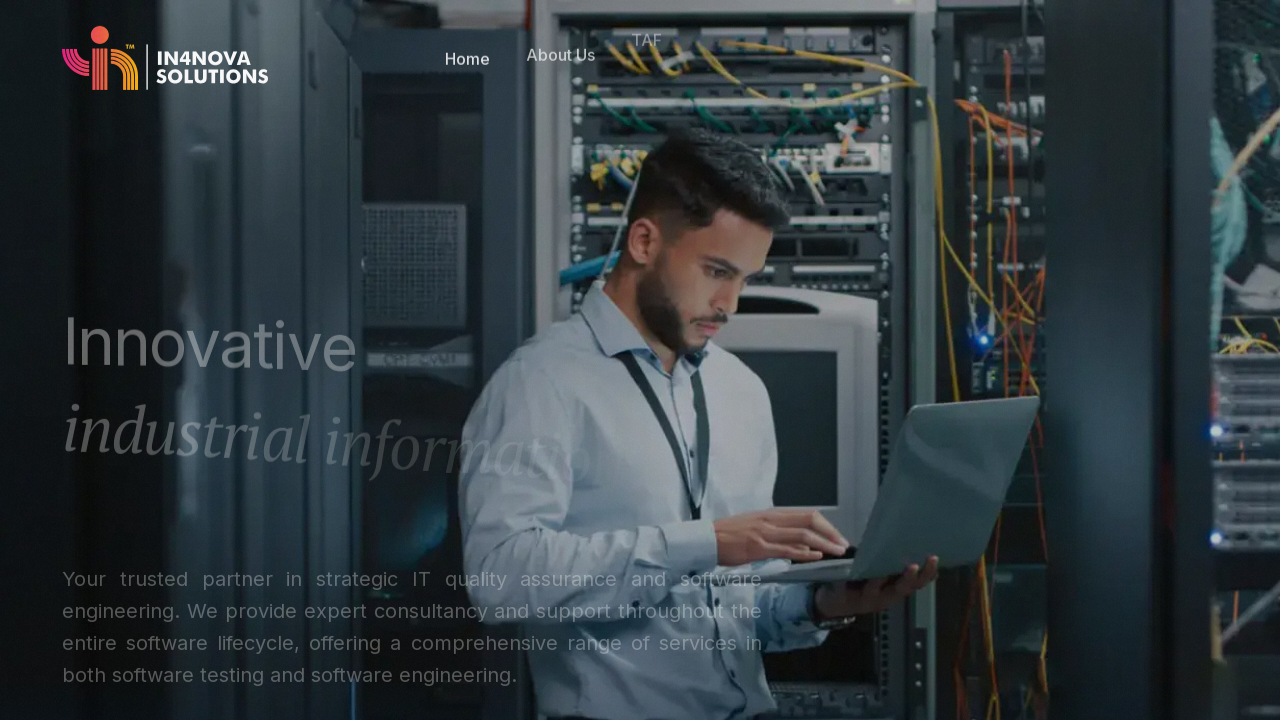

Waited for page to load (domcontentloaded)
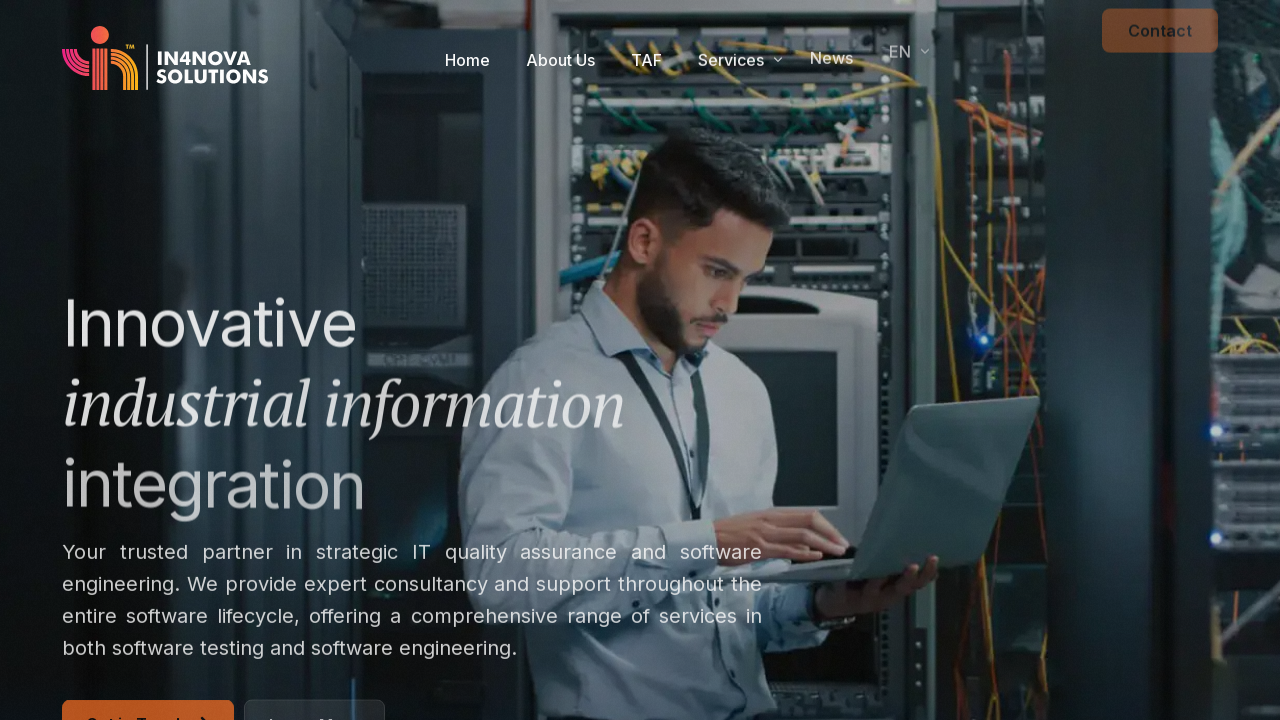

Verified page title contains 'IN4NOVA'
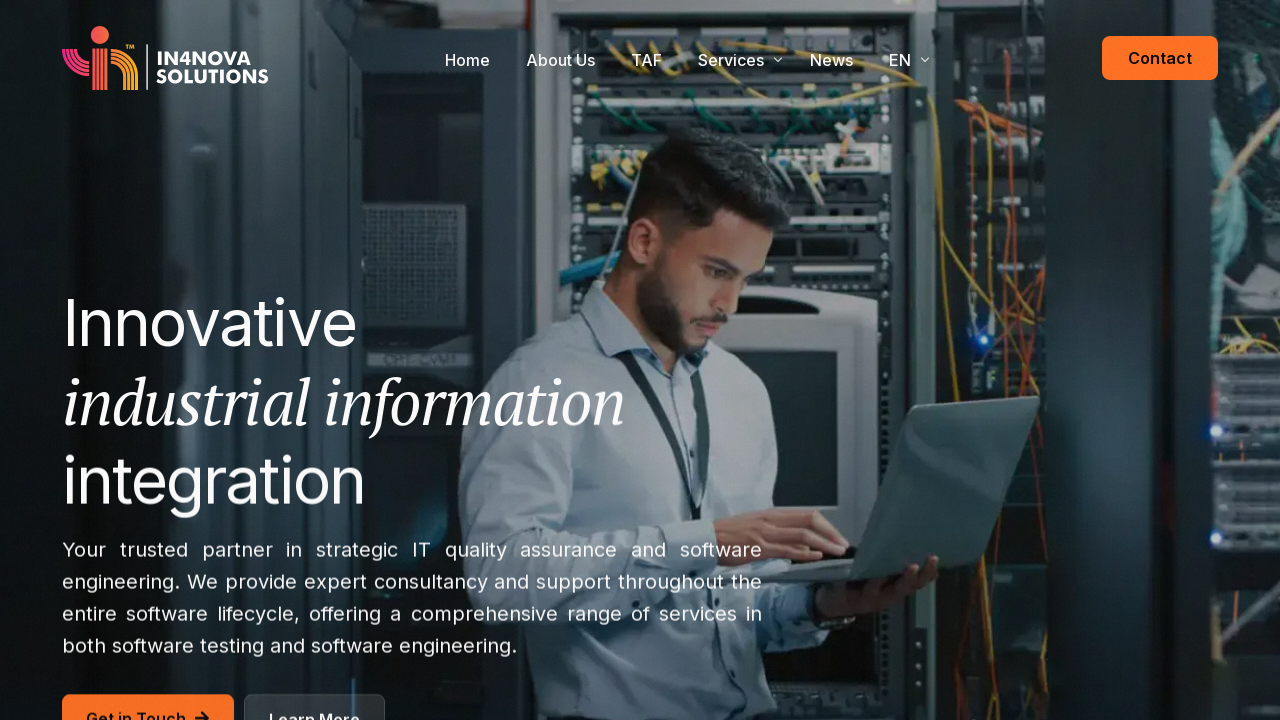

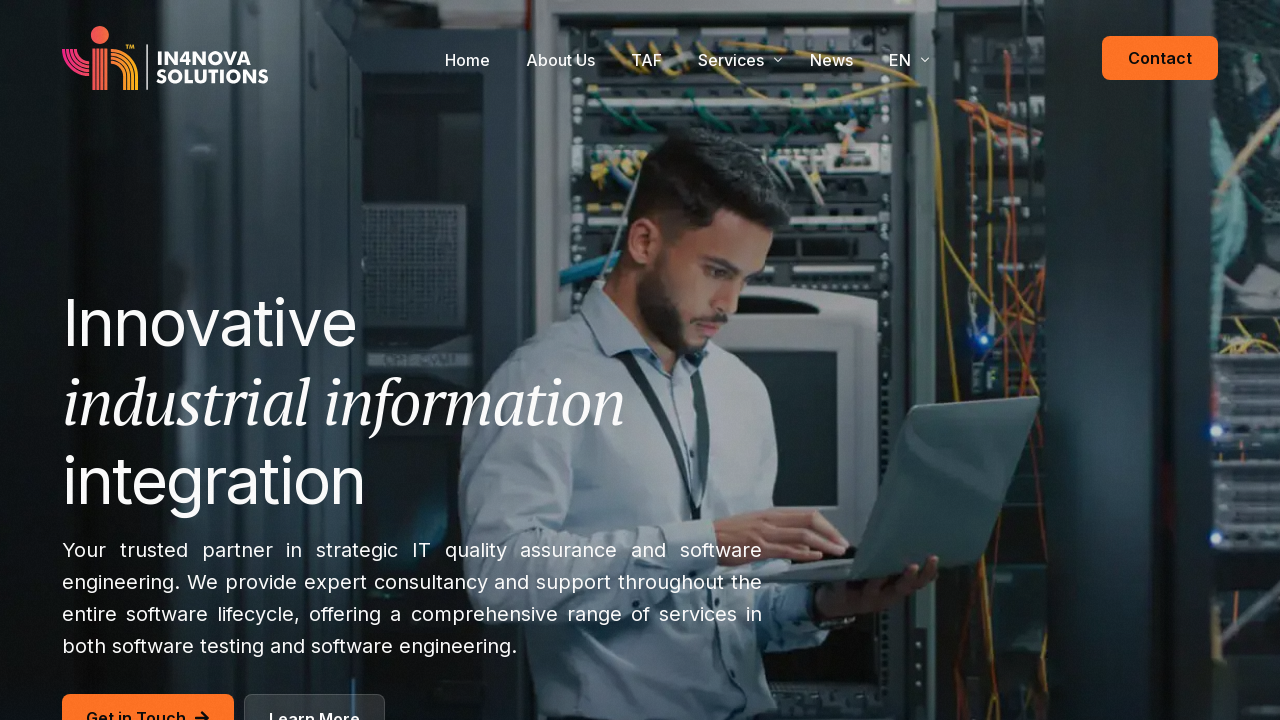